Tests a practice form by filling various fields including email, password, name, checkbox, and dropdown selection, then submitting the form and verifying success message

Starting URL: https://rahulshettyacademy.com/angularpractice/

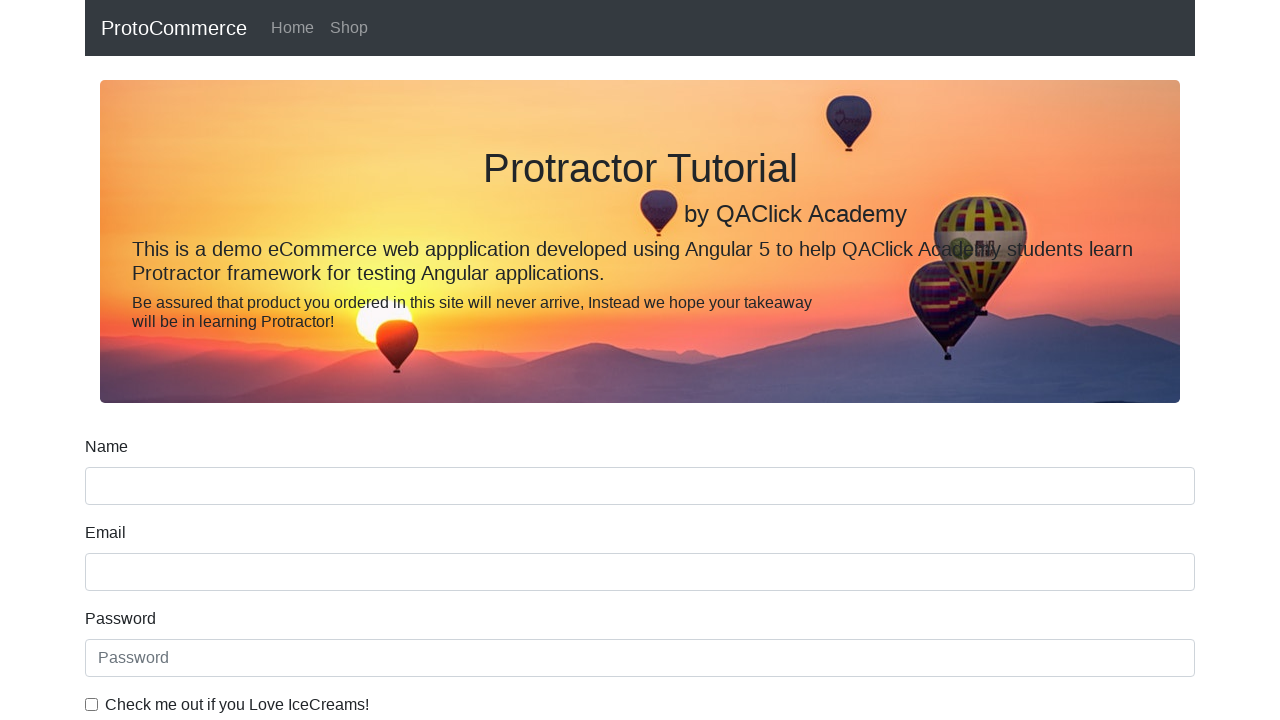

Filled email field with 'test123@example.com' on input[name='email']
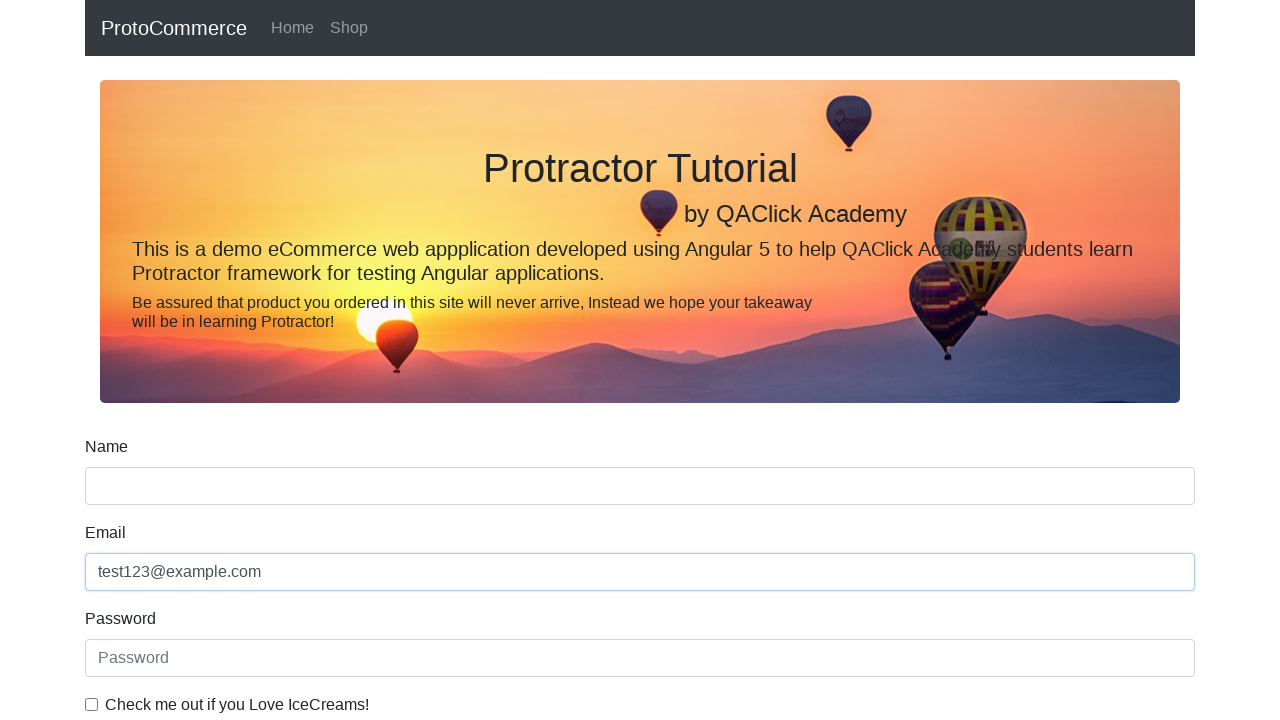

Filled password field with 'TestPass123' on #exampleInputPassword1
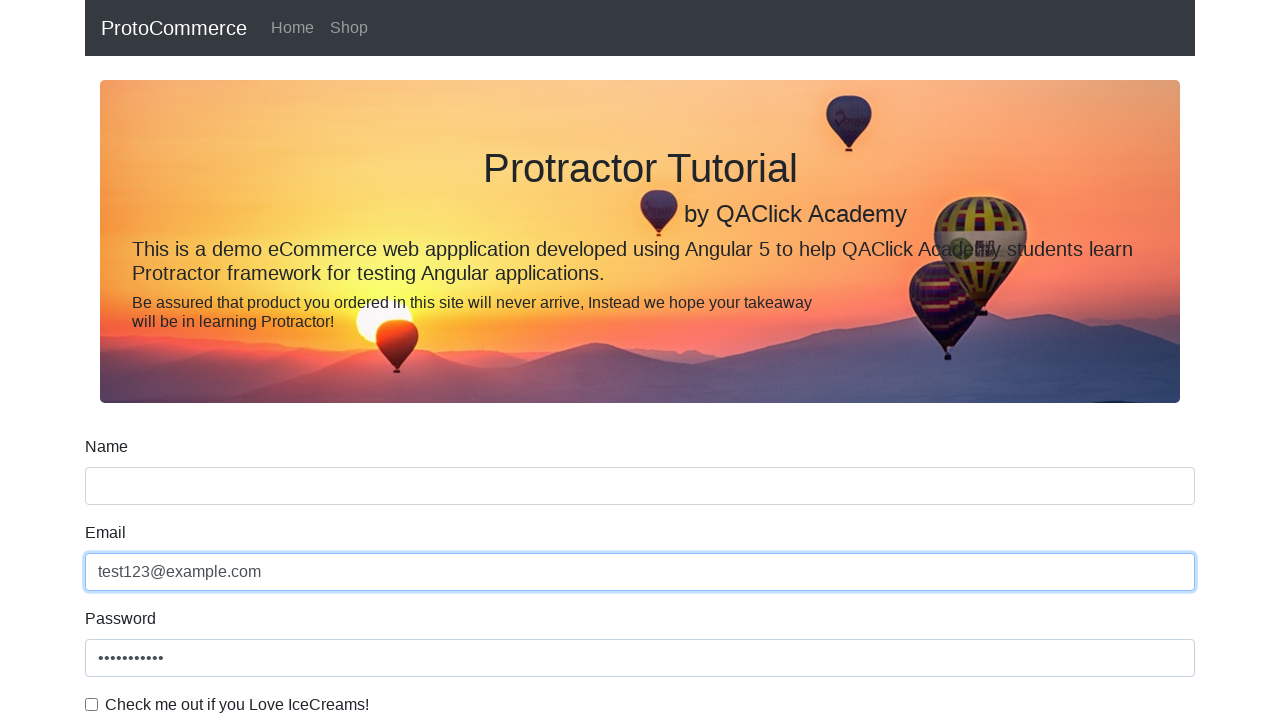

Checked the checkbox at (92, 704) on #exampleCheck1
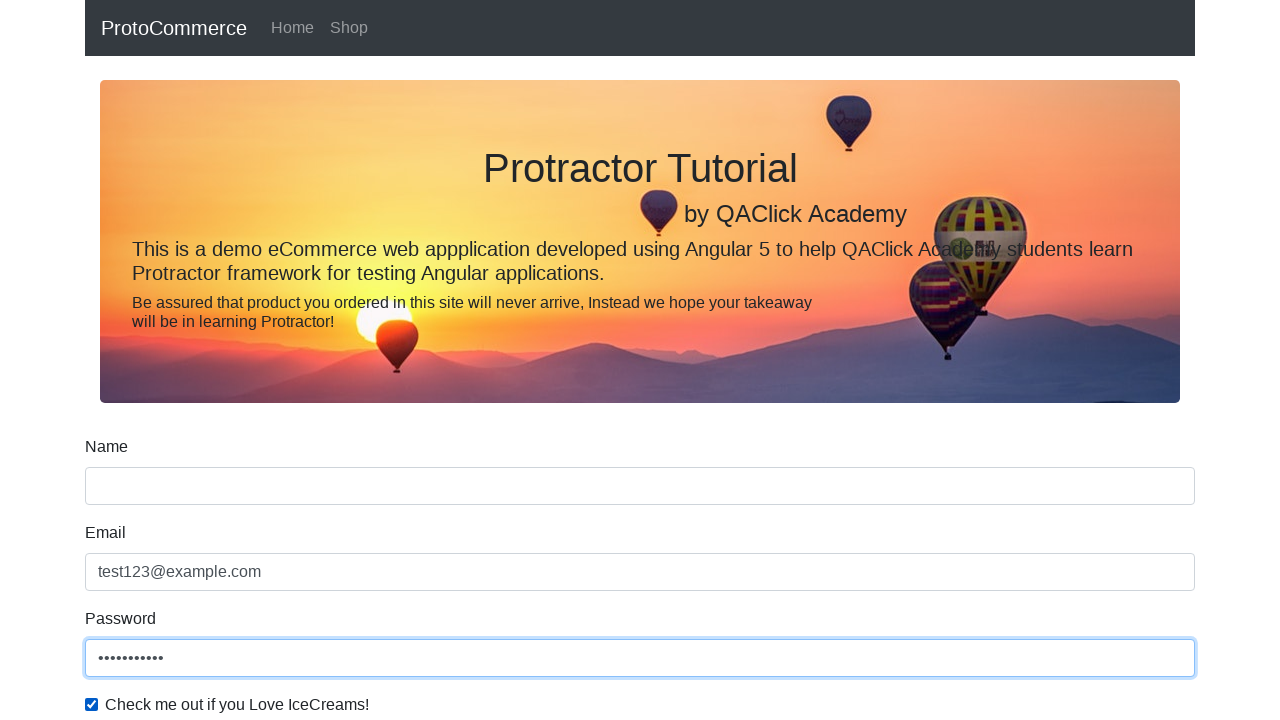

Filled name field with 'John Smith' on input[name='name']
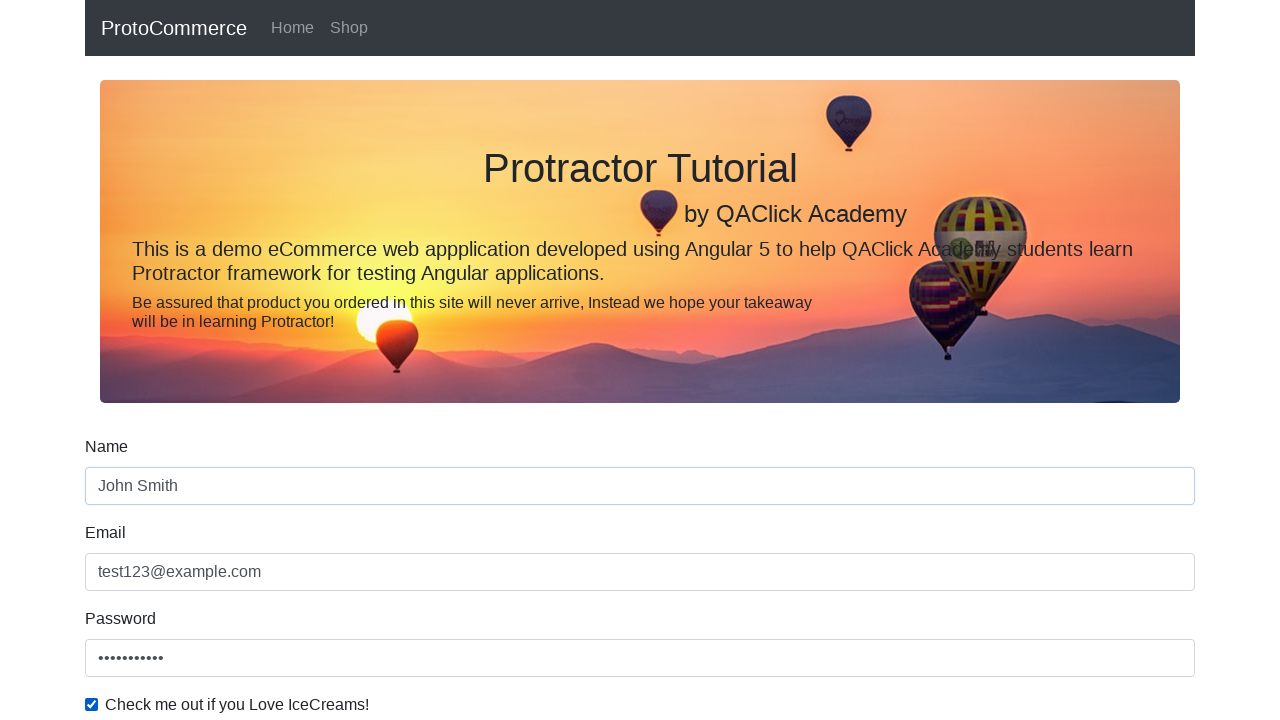

Filled third text input with 'hello again' on (//input[@type='text'])[3]
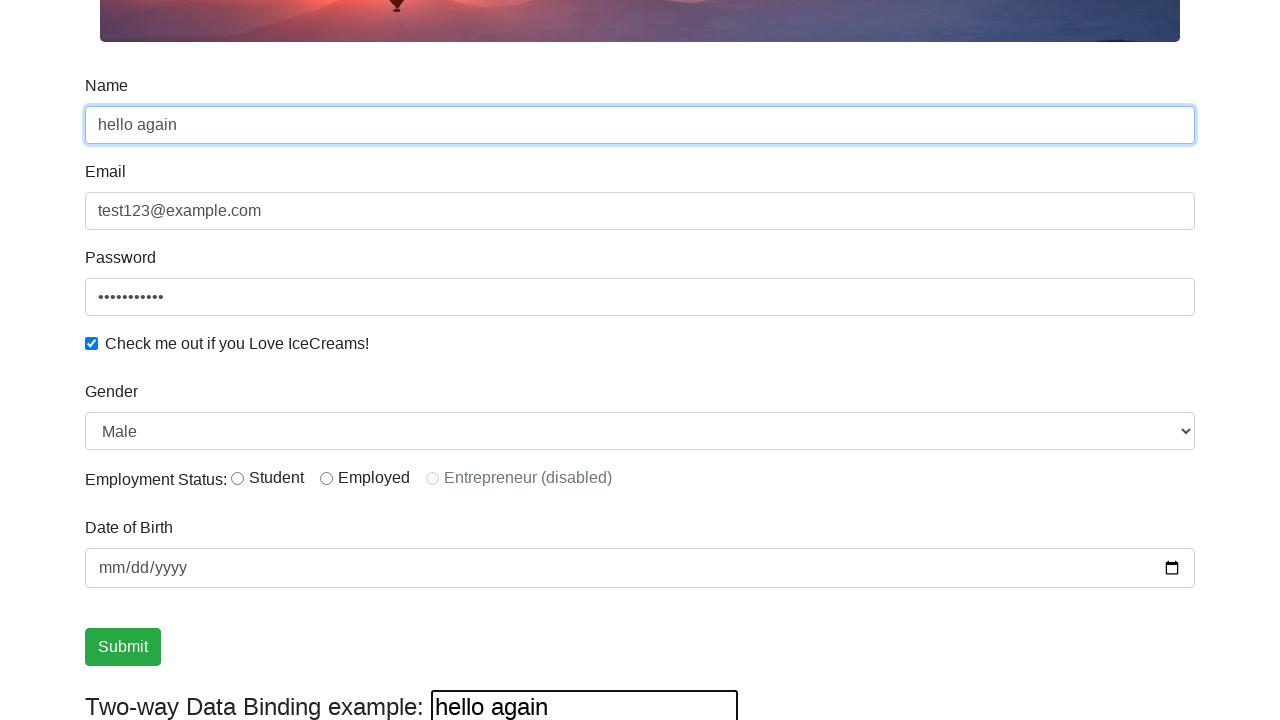

Cleared the third text input on (//input[@type='text'])[3]
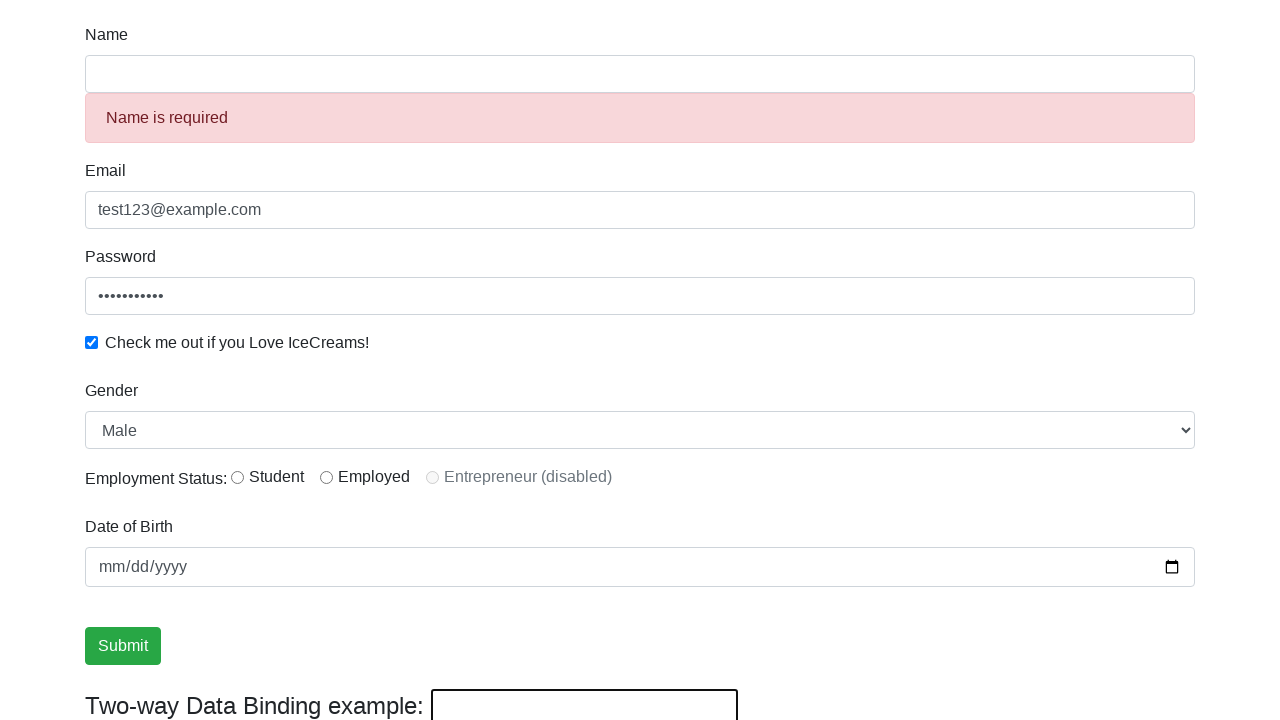

Selected 'Female' from dropdown on #exampleFormControlSelect1
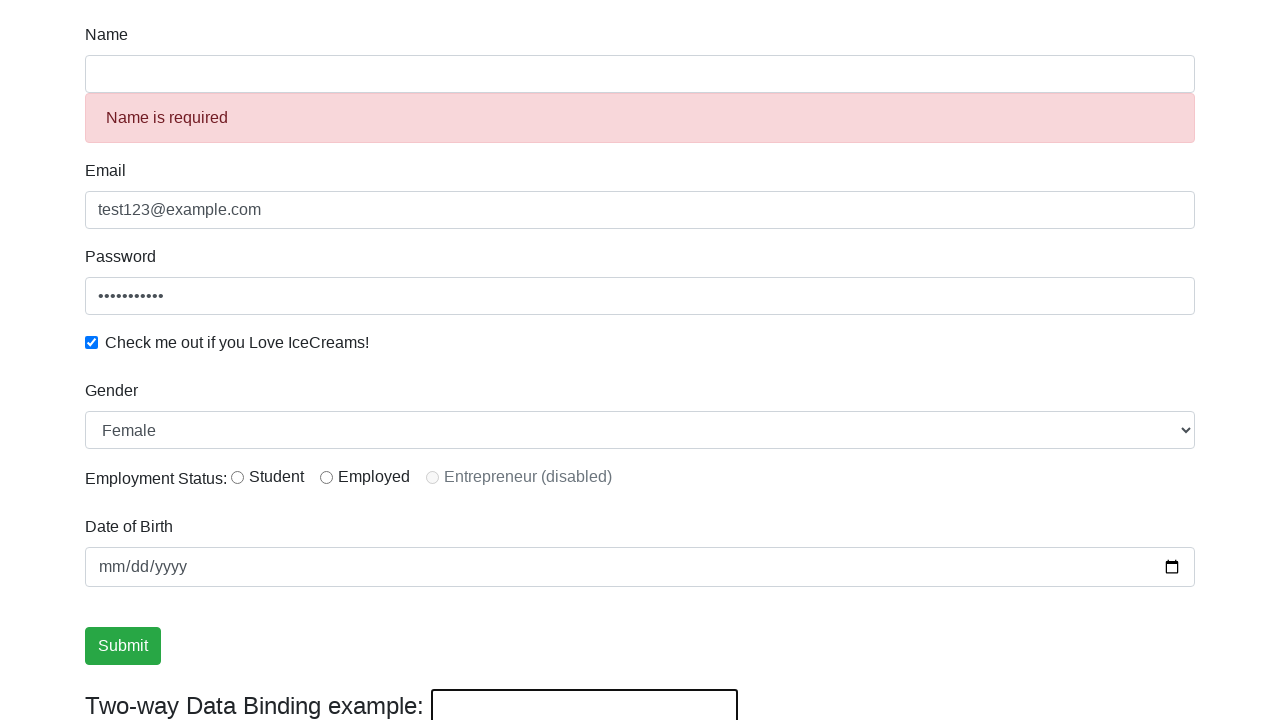

Selected dropdown option at index 0 (Male) on #exampleFormControlSelect1
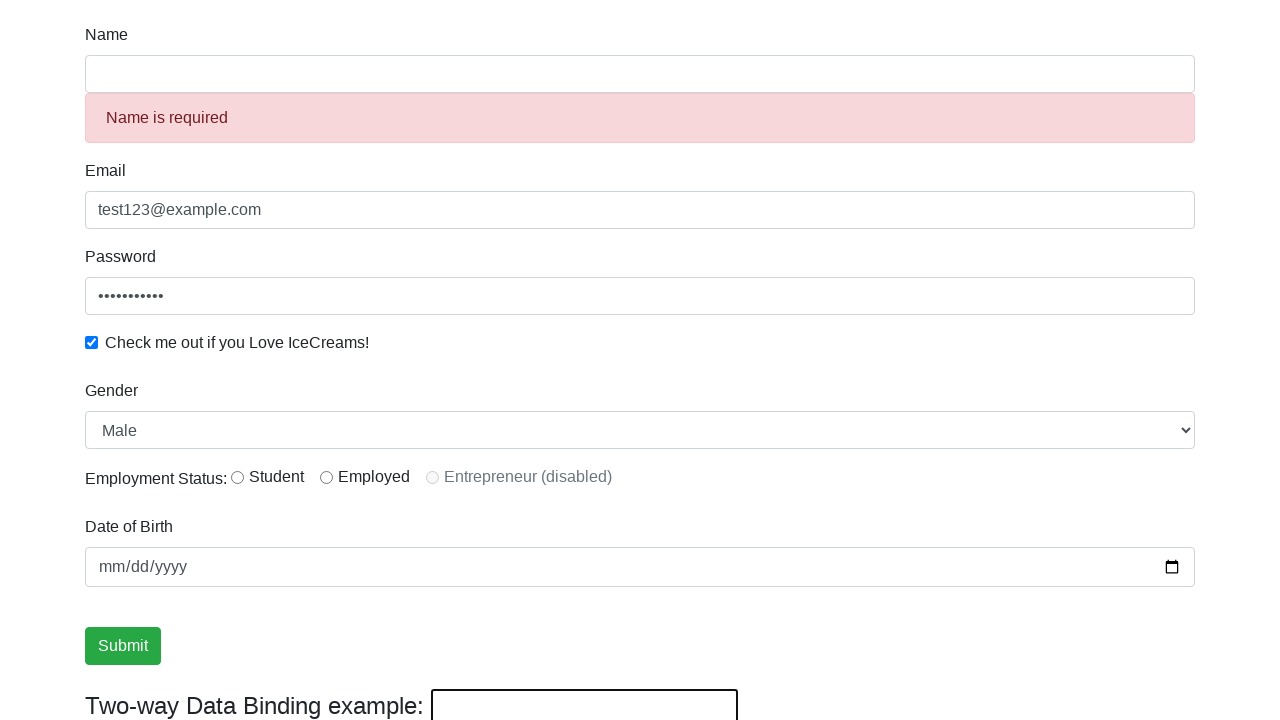

Clicked submit button to submit the form at (123, 646) on xpath=//input[@type='submit']
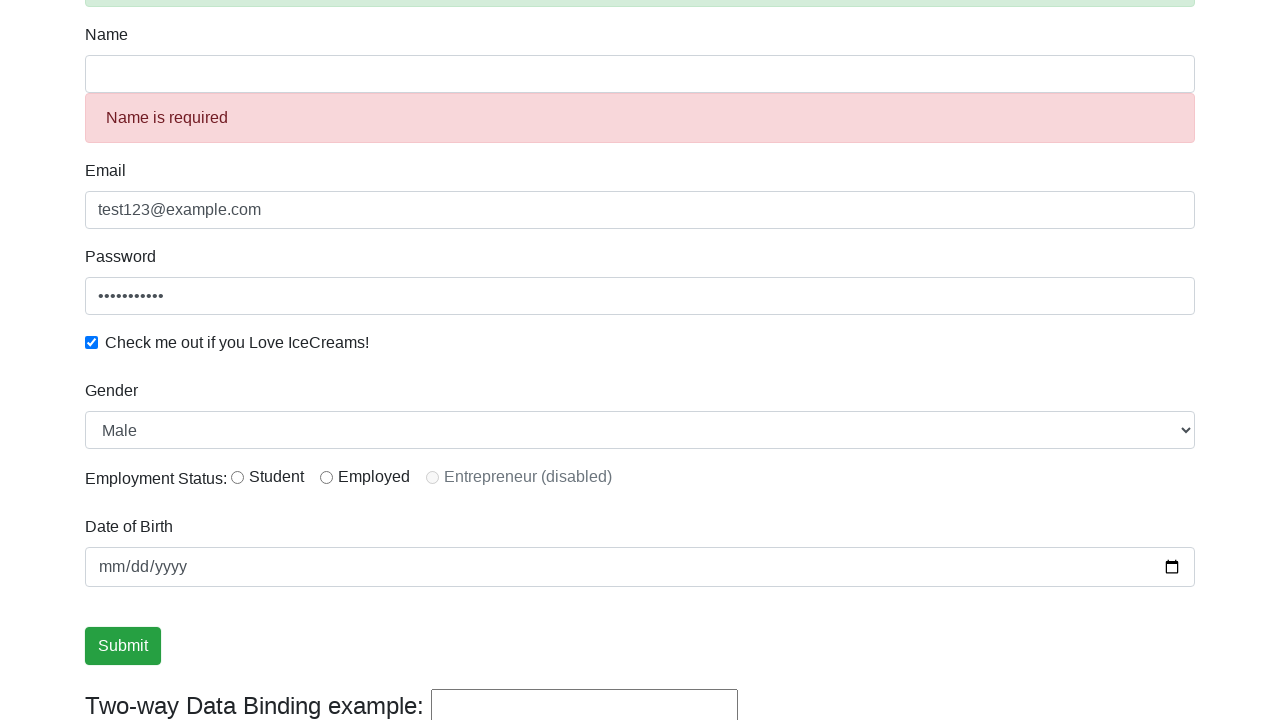

Success message appeared
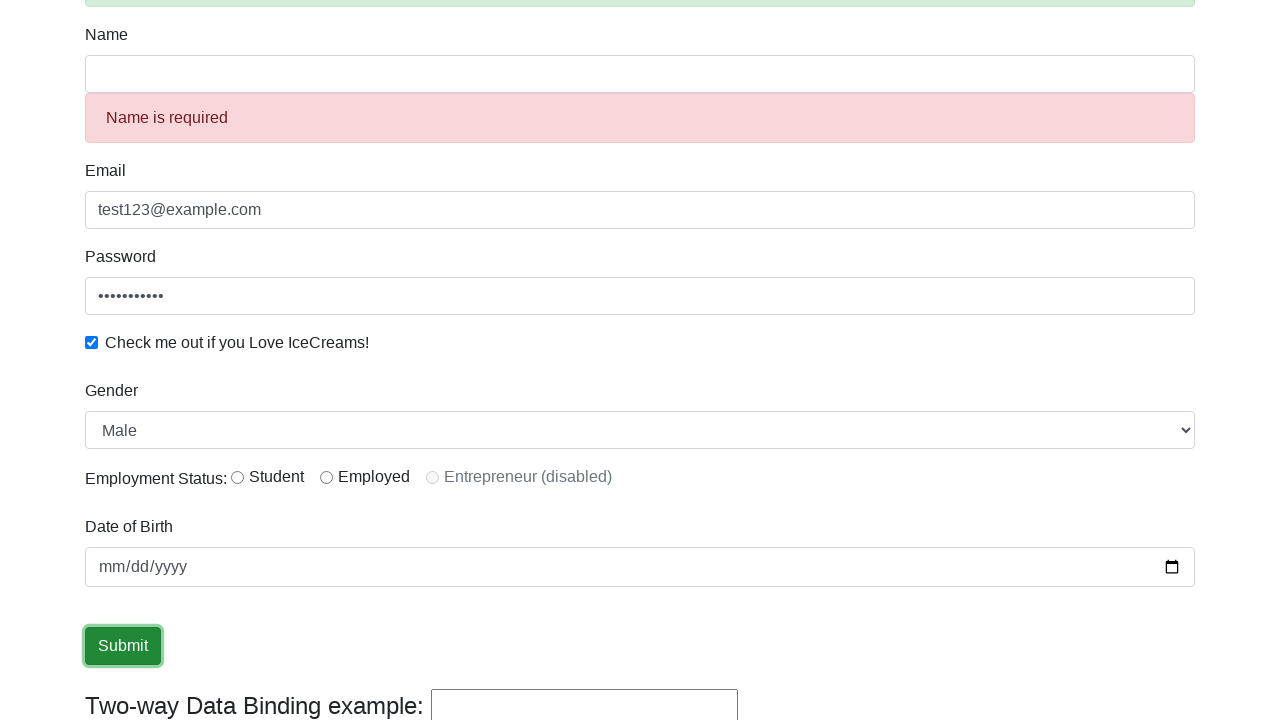

Retrieved success message text content
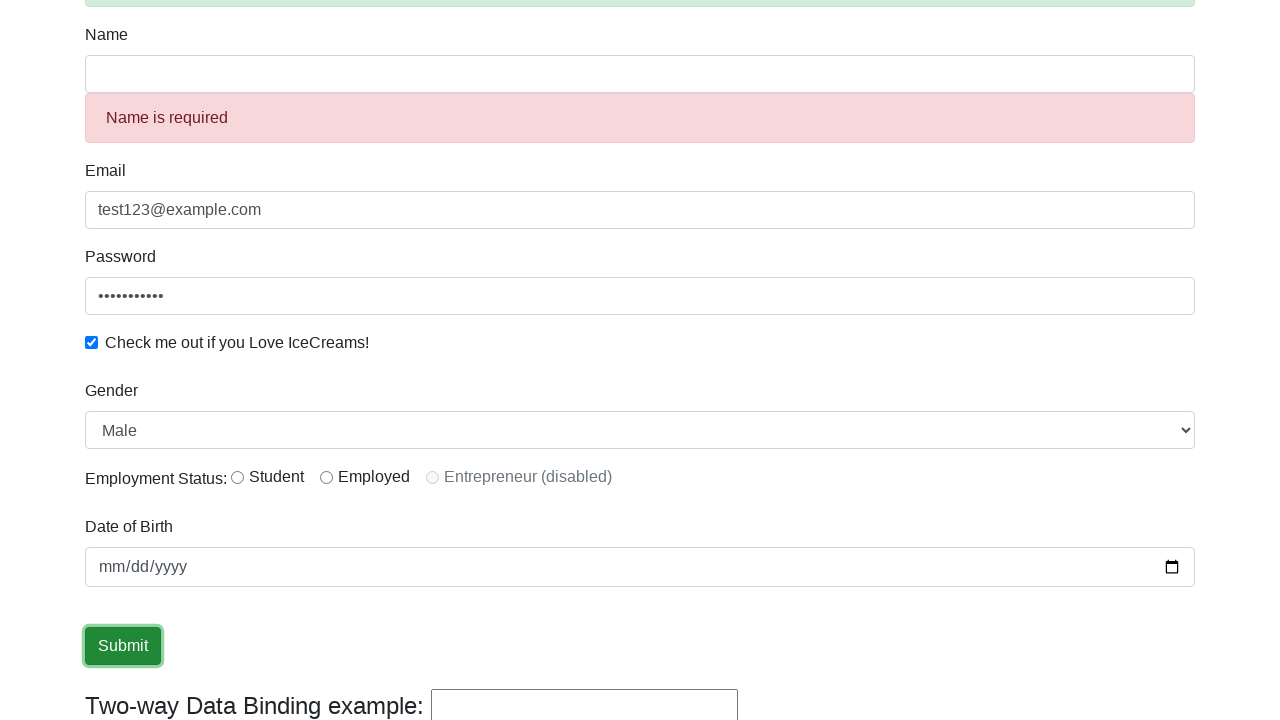

Verified that 'Success' is present in the message
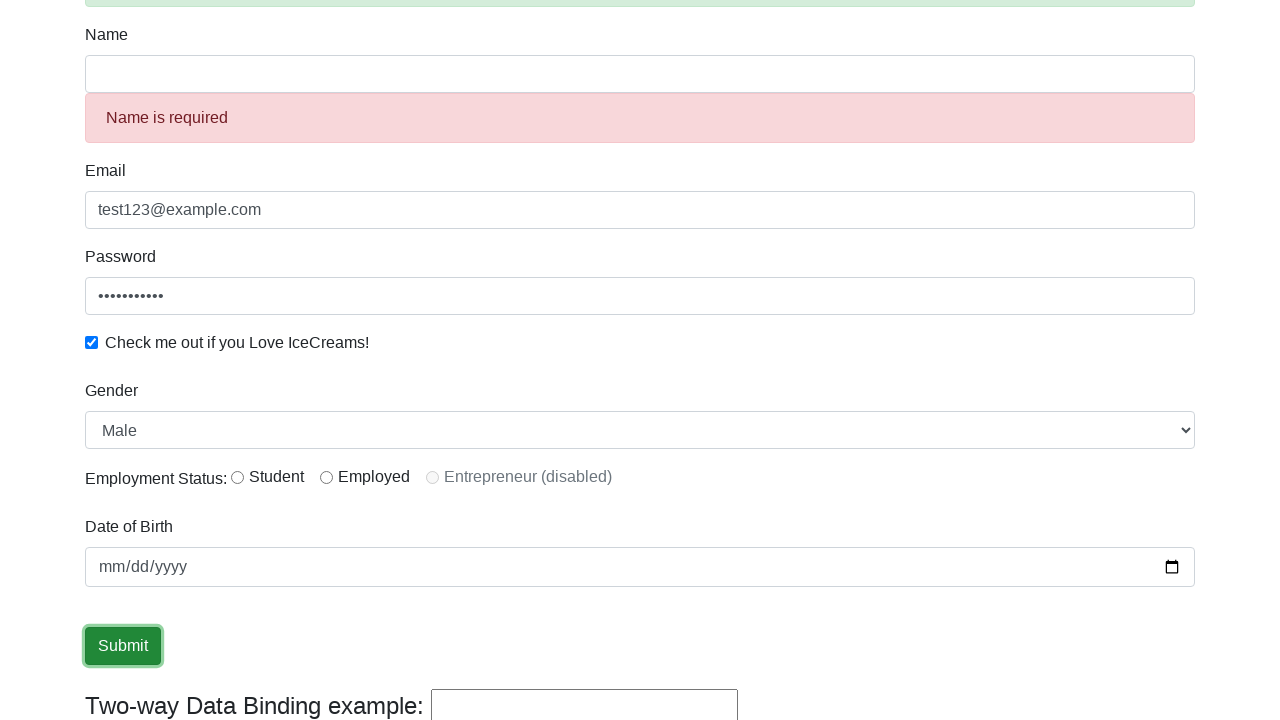

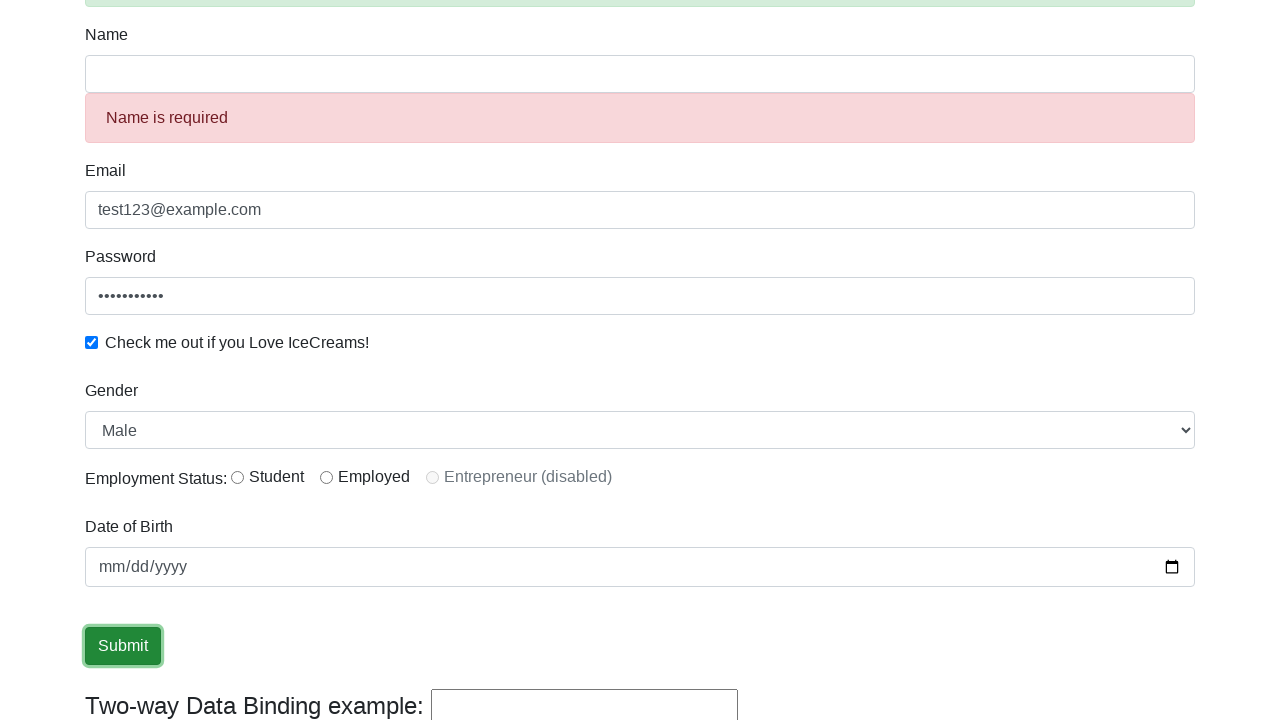